Tests file download functionality by clicking a download link on the page

Starting URL: https://the-internet.herokuapp.com/download

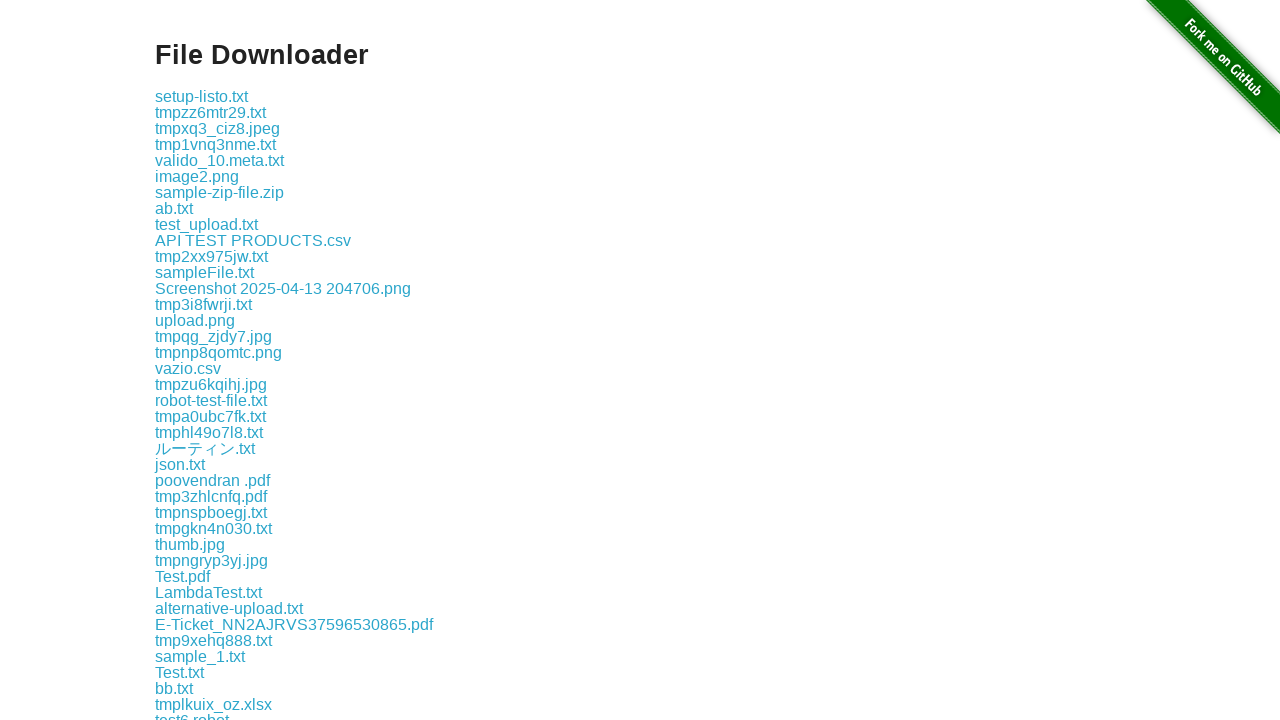

Clicked on sample.pdf download link at (194, 360) on text=sample.pdf
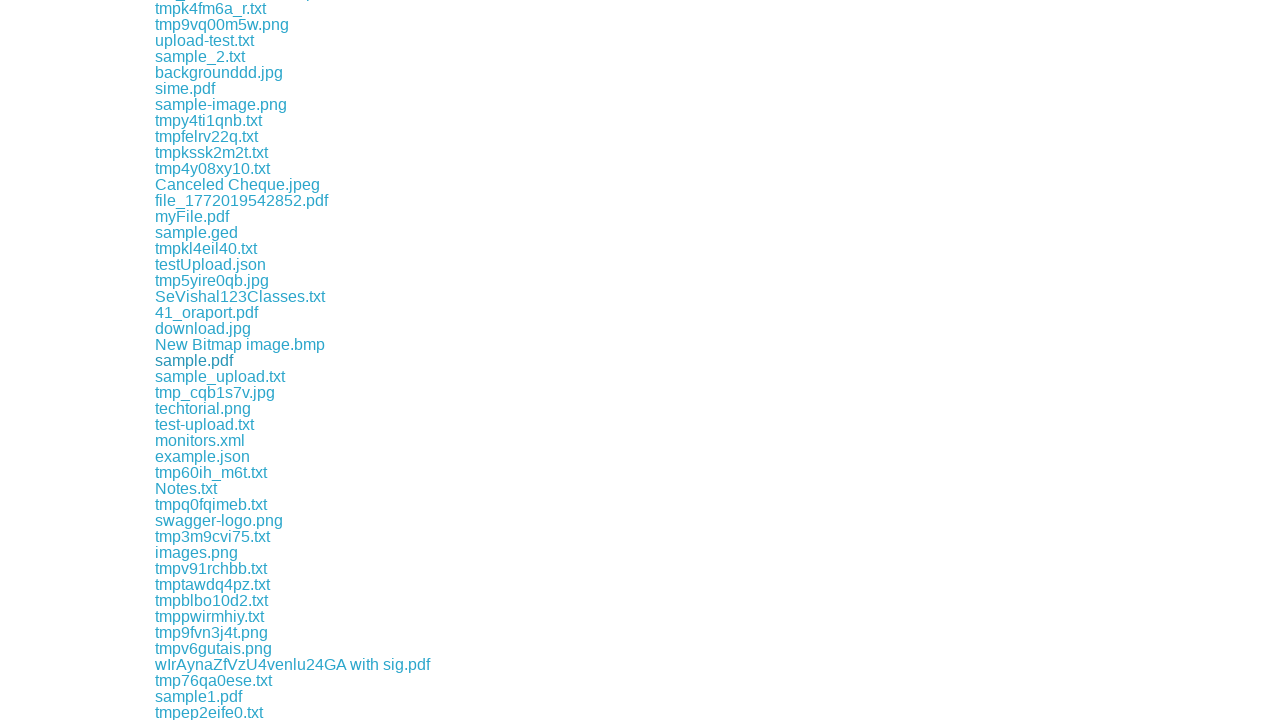

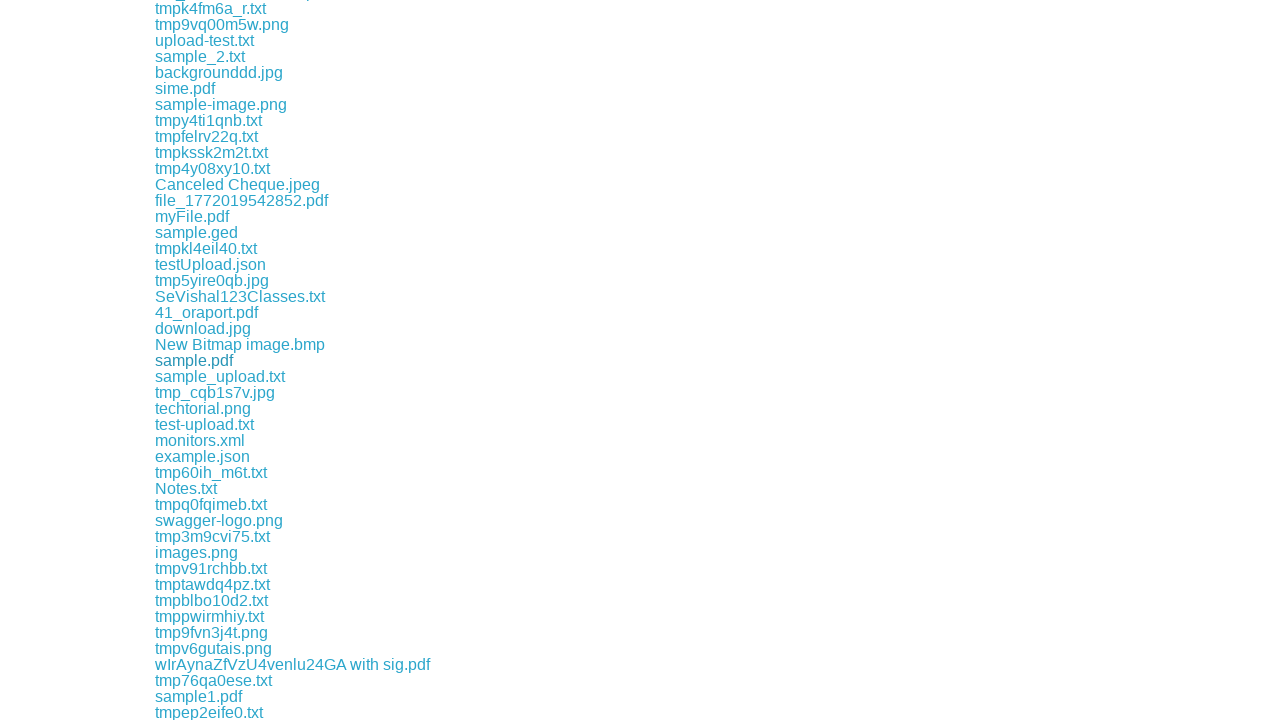